Tests a registration form by filling in first name, last name, and email fields, then submitting and verifying successful registration message

Starting URL: http://suninjuly.github.io/registration1.html

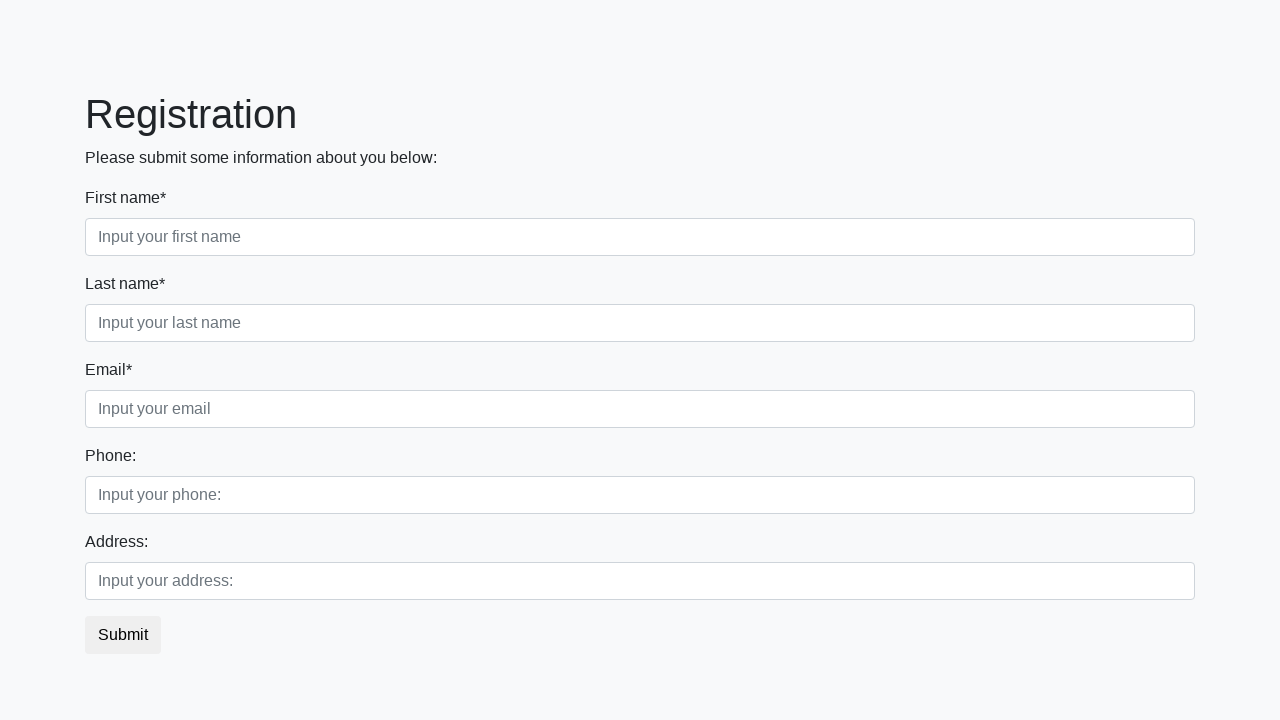

Filled first name field with 'John' on input[placeholder="Input your first name"]
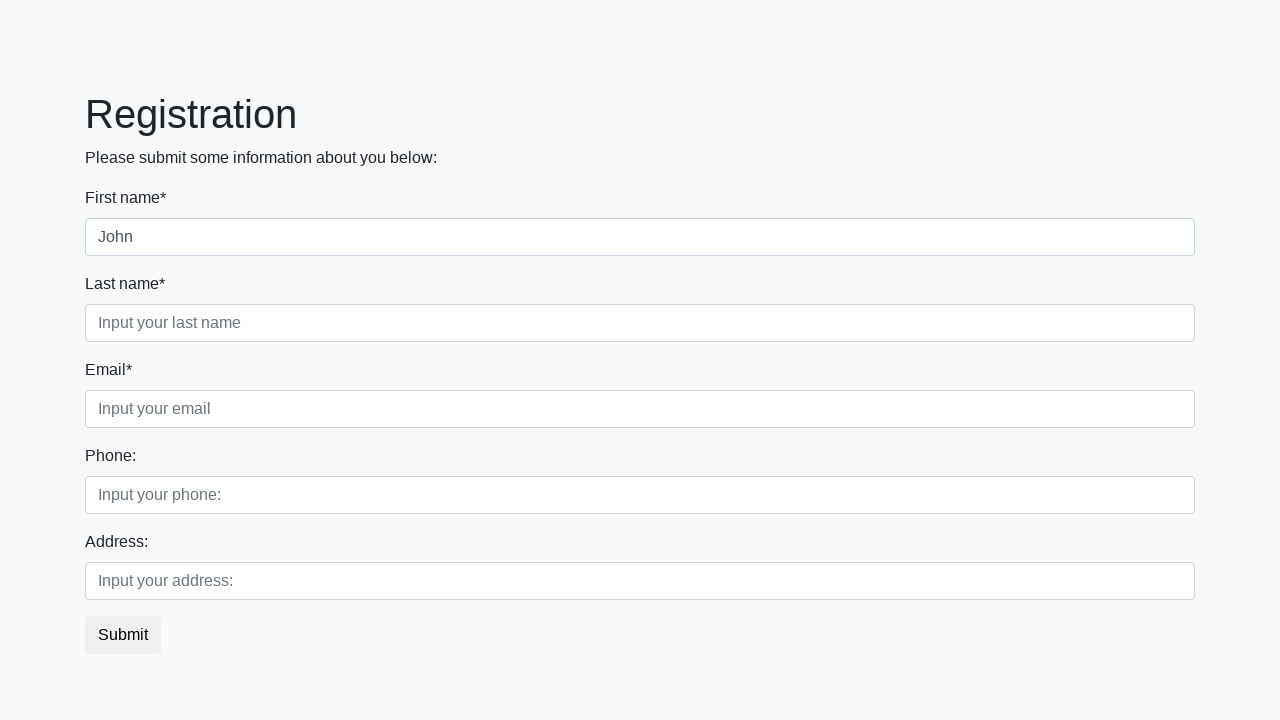

Filled last name field with 'Smith' on input[placeholder="Input your last name"]
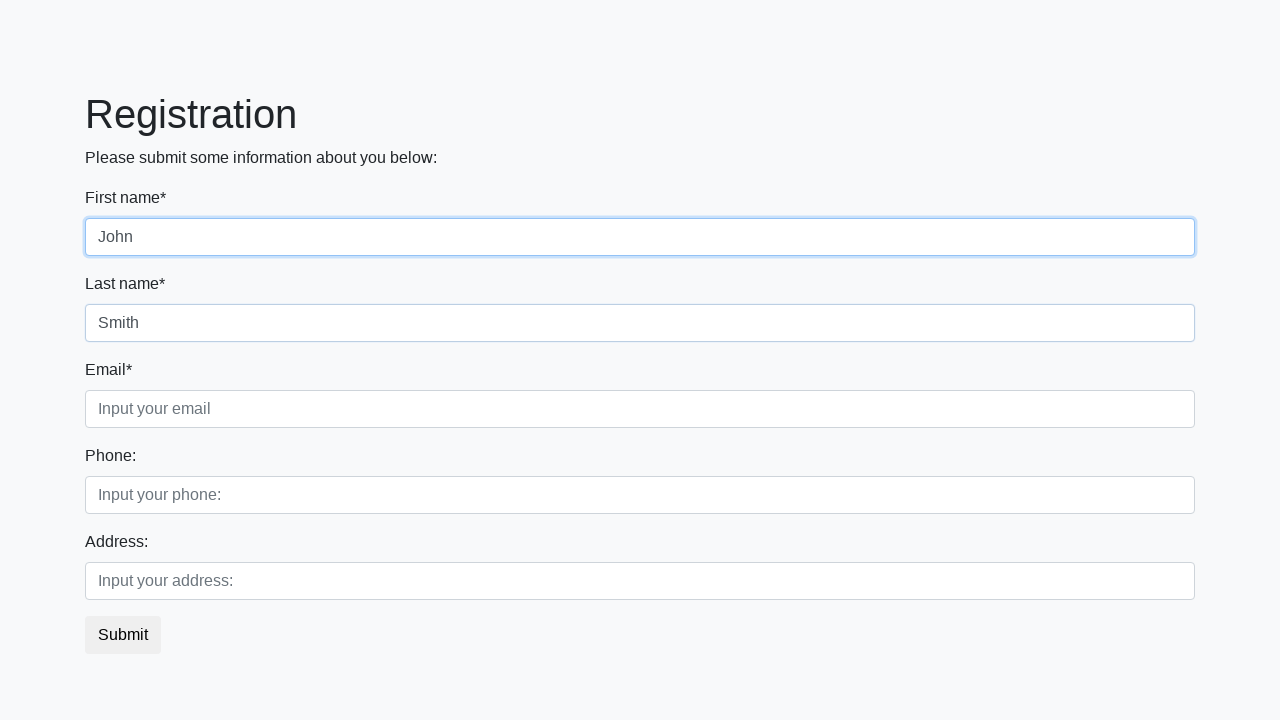

Filled email field with 'john.smith@example.com' on input[placeholder="Input your email"]
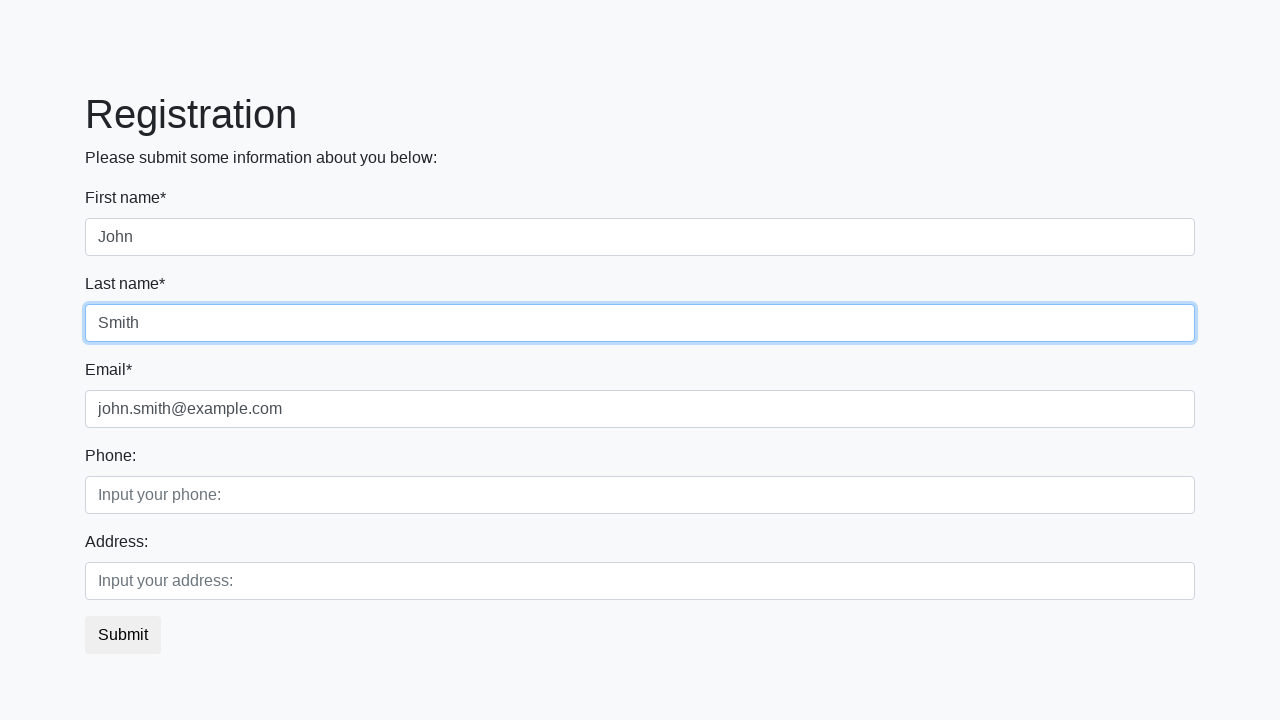

Clicked submit button to register at (123, 635) on button.btn
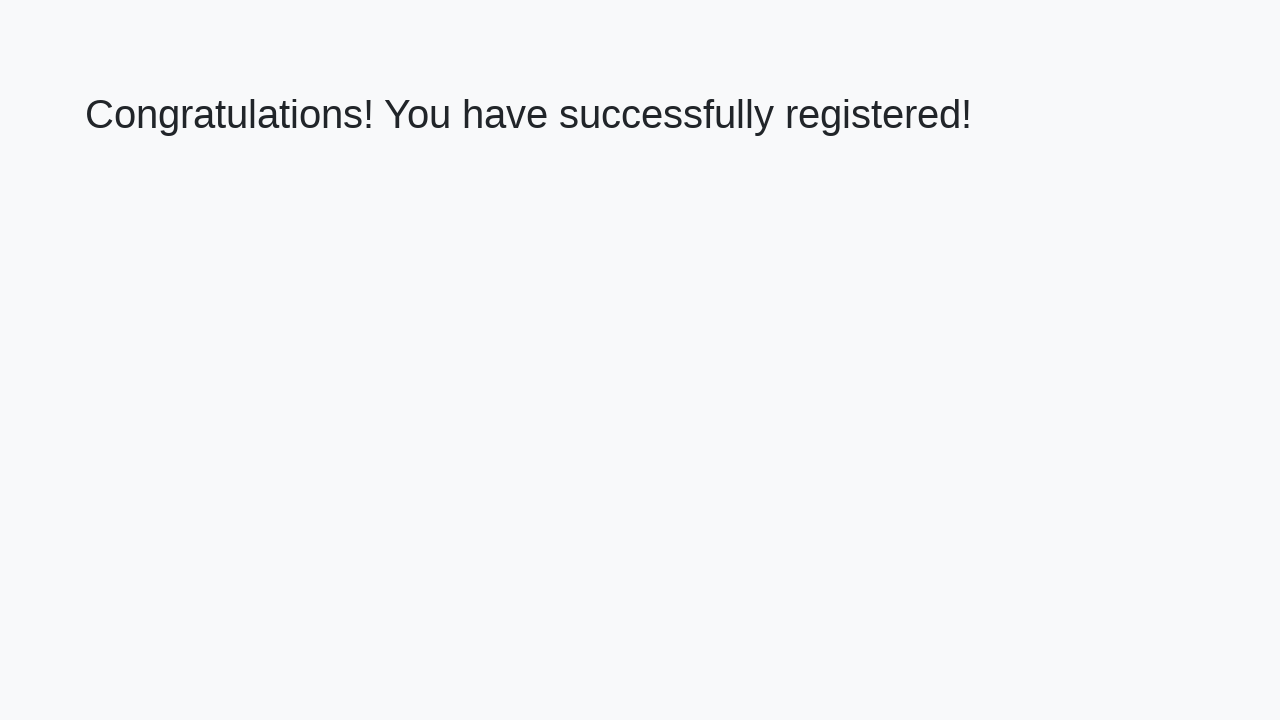

Success message heading loaded
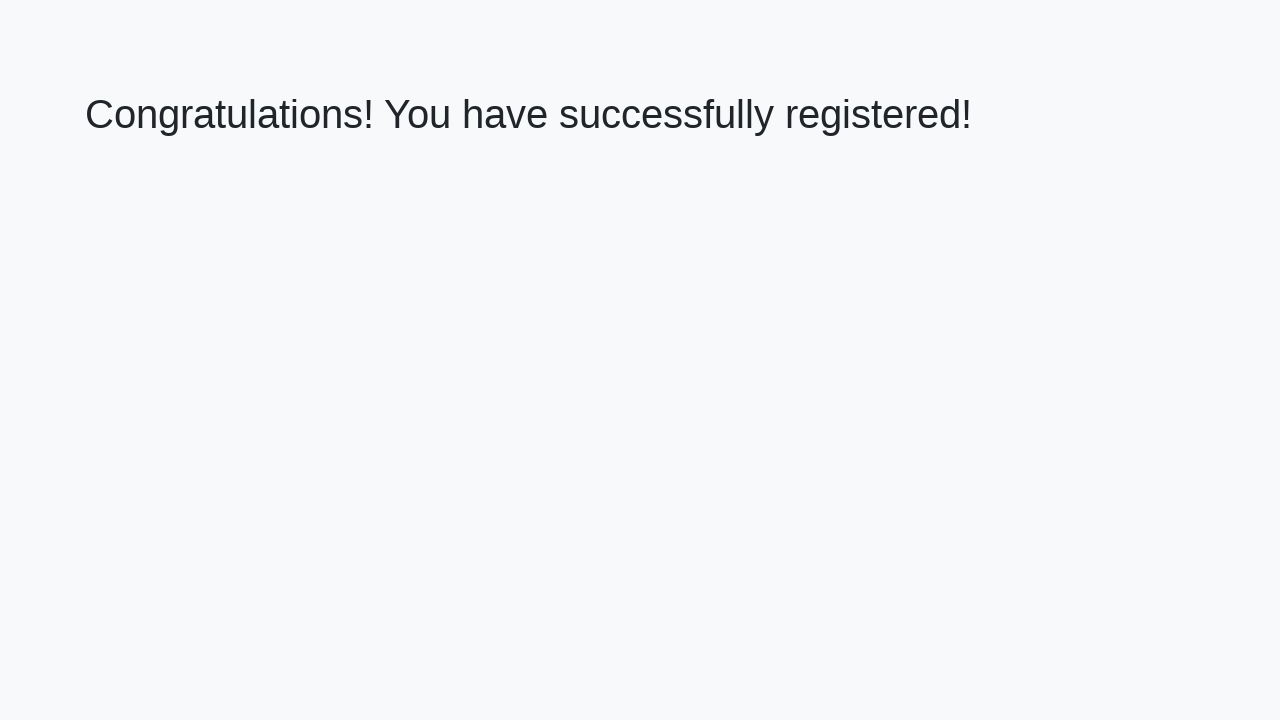

Retrieved success message text
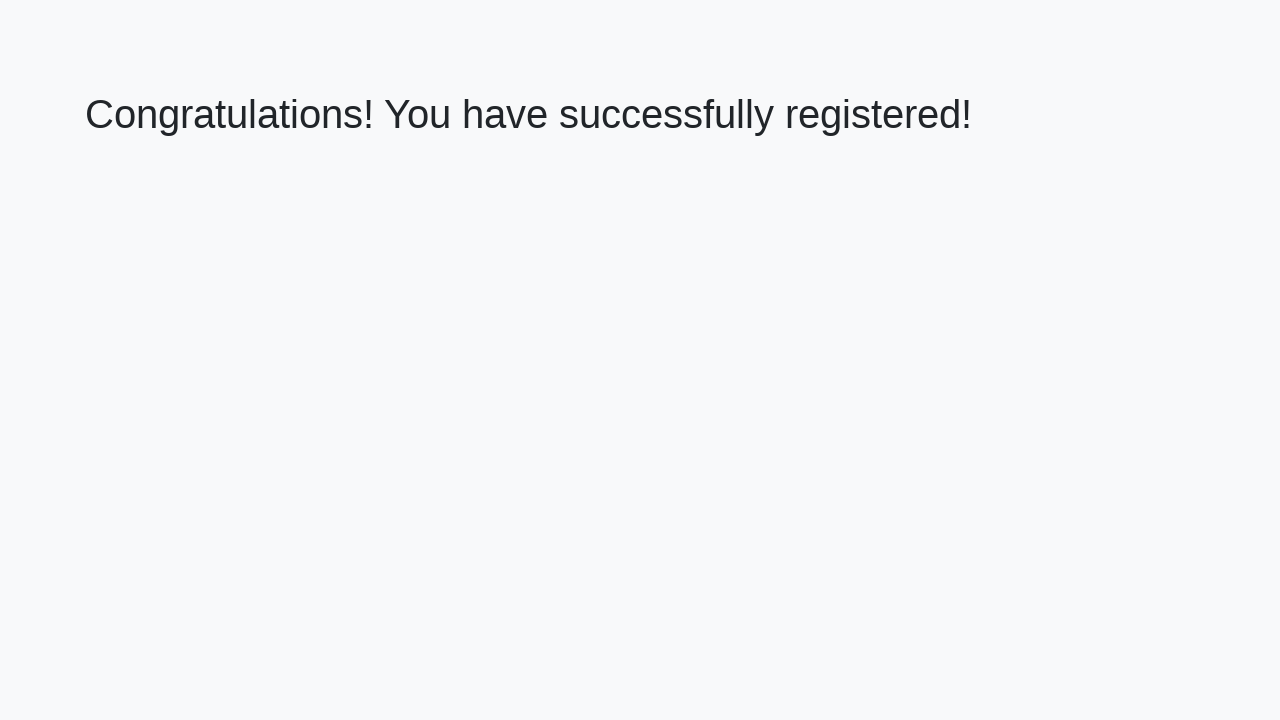

Verified success message: 'Congratulations! You have successfully registered!'
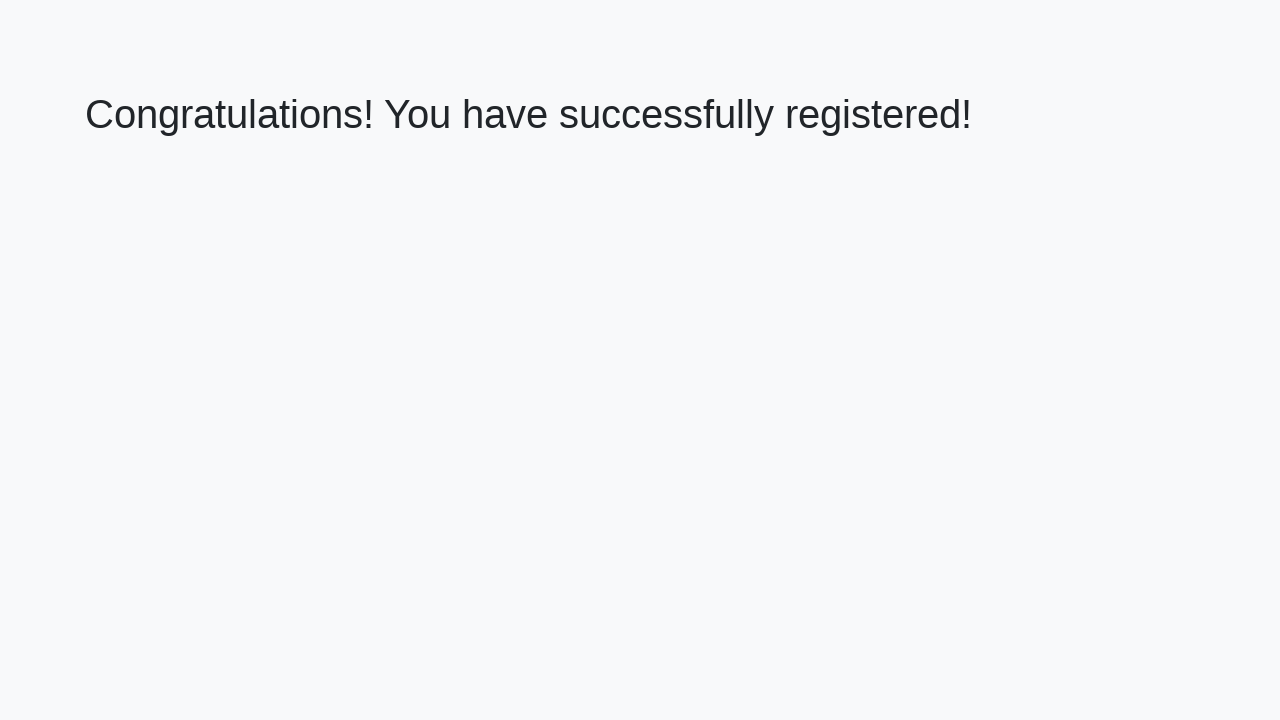

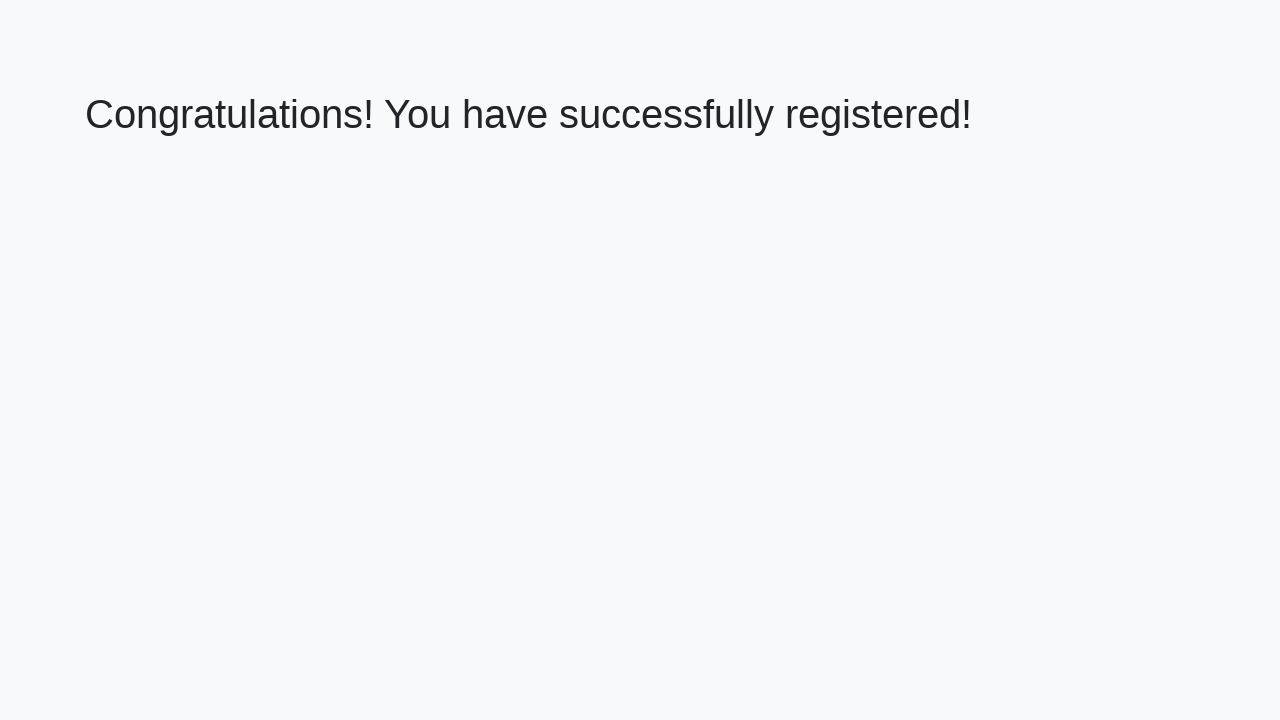